Hovers over user2's avatar and verifies the displayed name is "name: user2"

Starting URL: https://the-internet.herokuapp.com/hovers

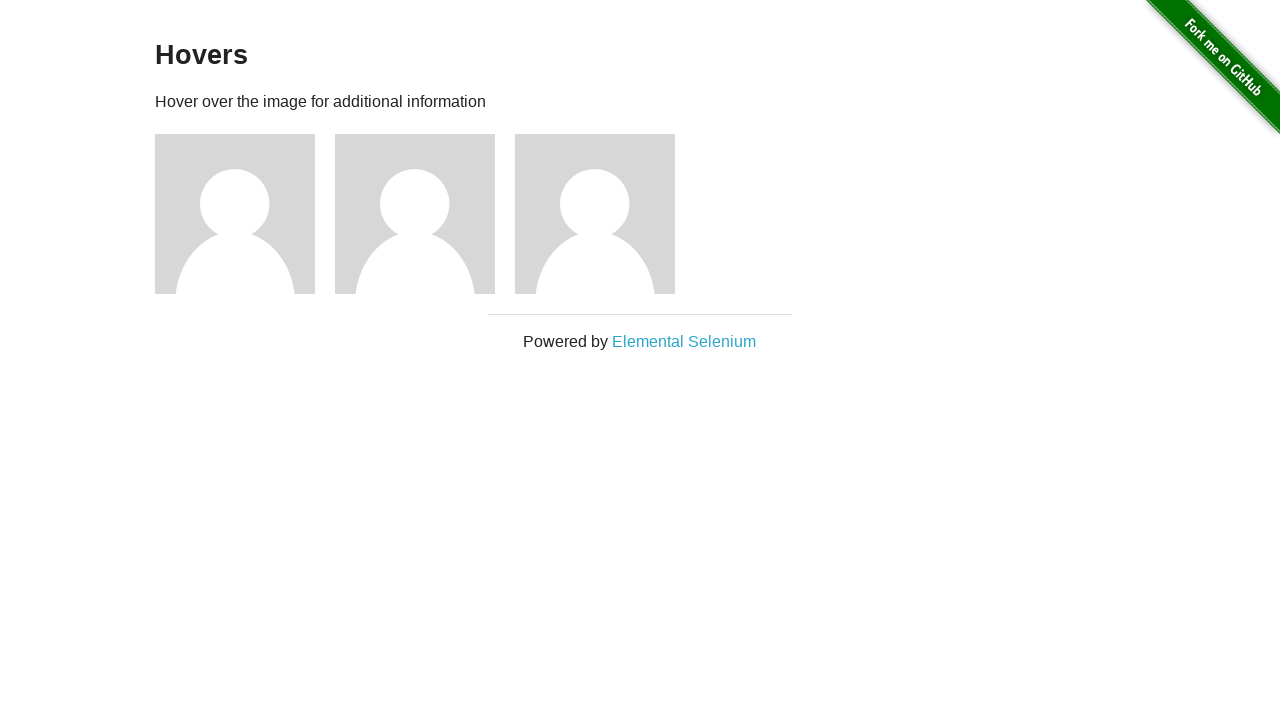

Navigated to the hovers page
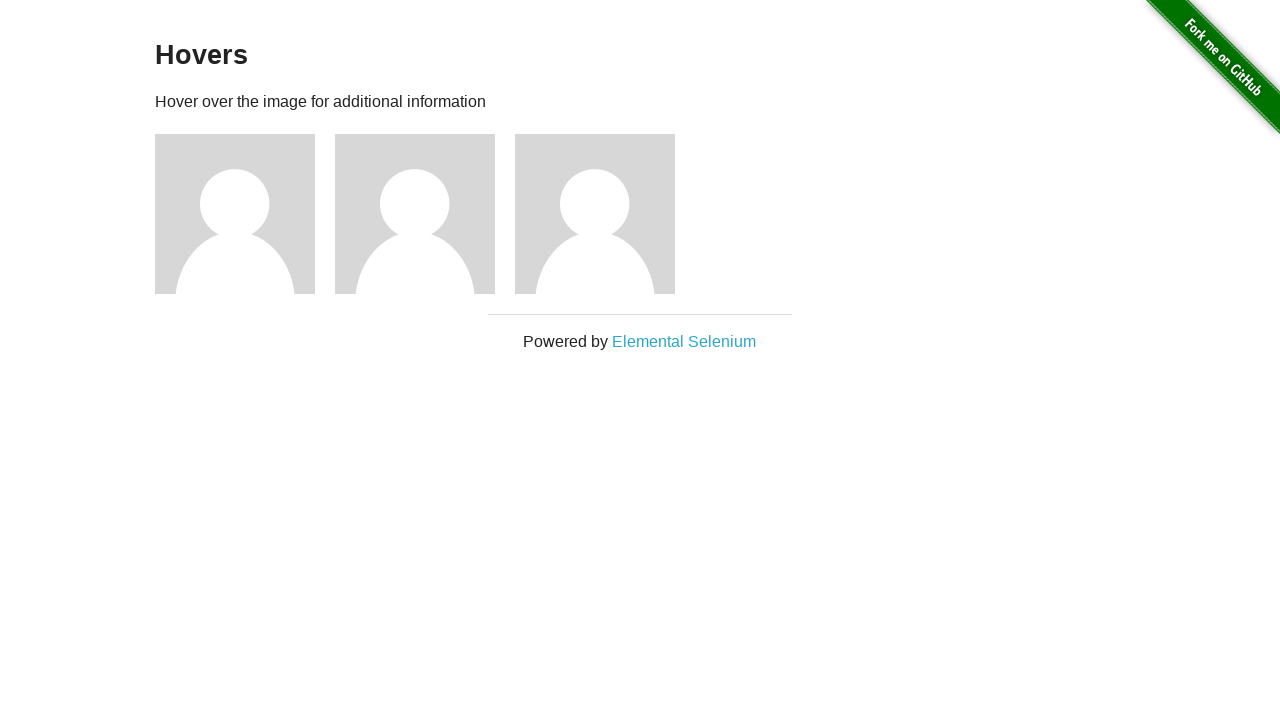

Hovered over user2's avatar at (425, 214) on .figure >> nth=1
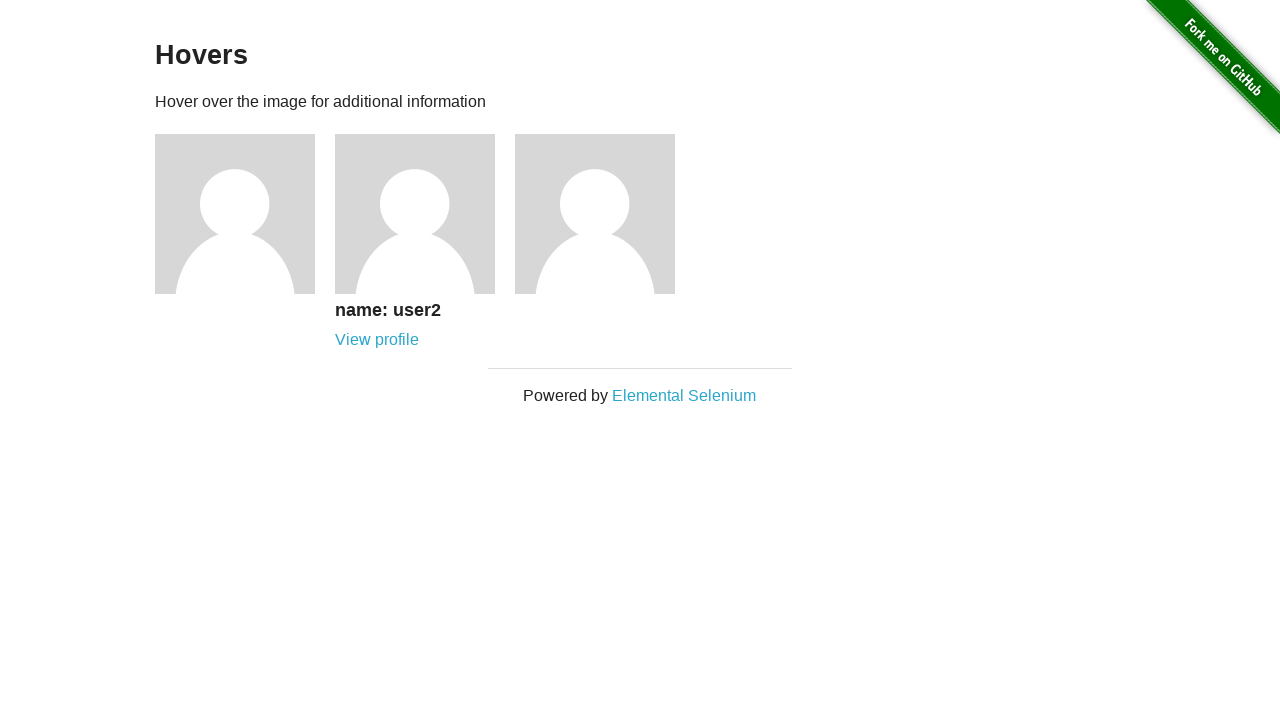

Retrieved username text: 'name: user2'
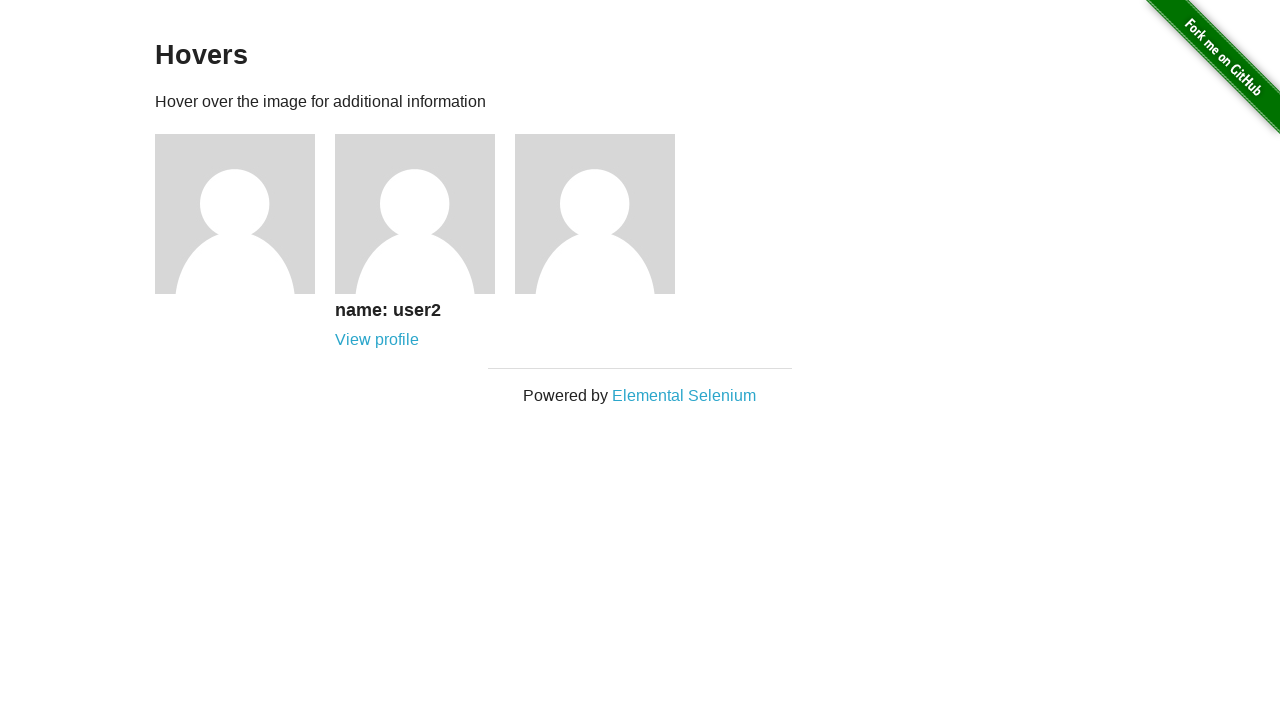

Verified that displayed name is 'name: user2'
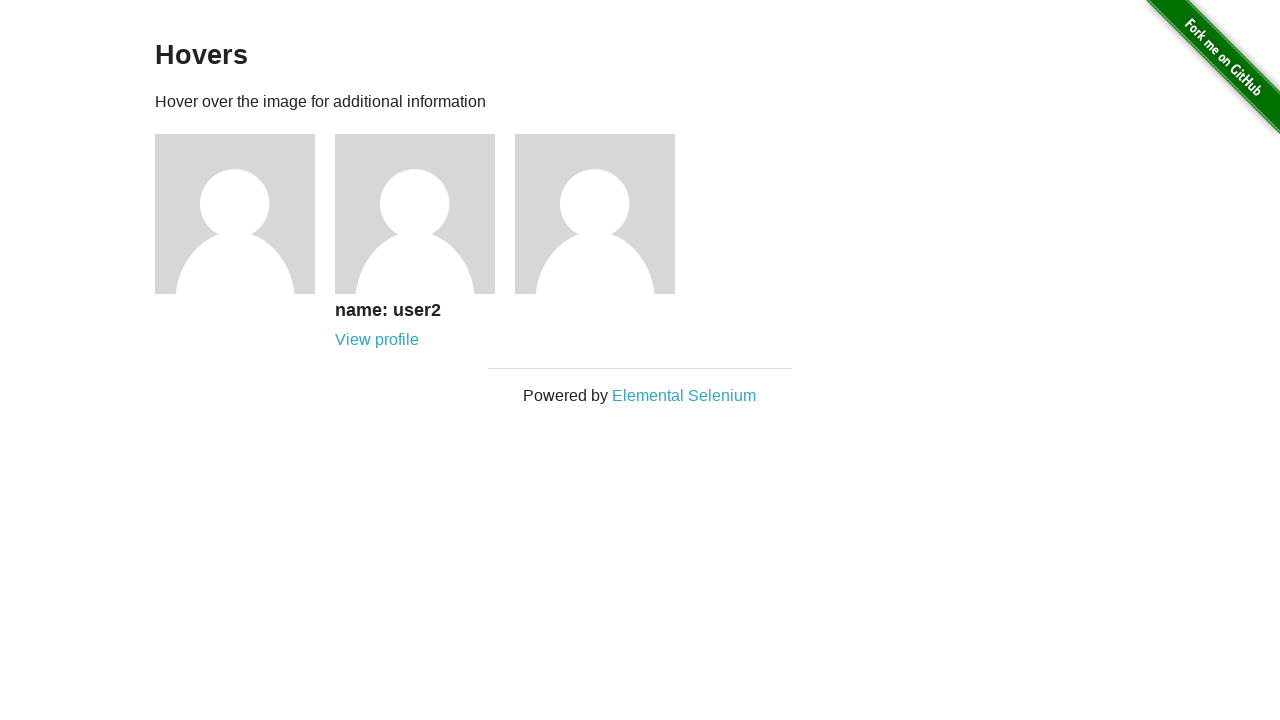

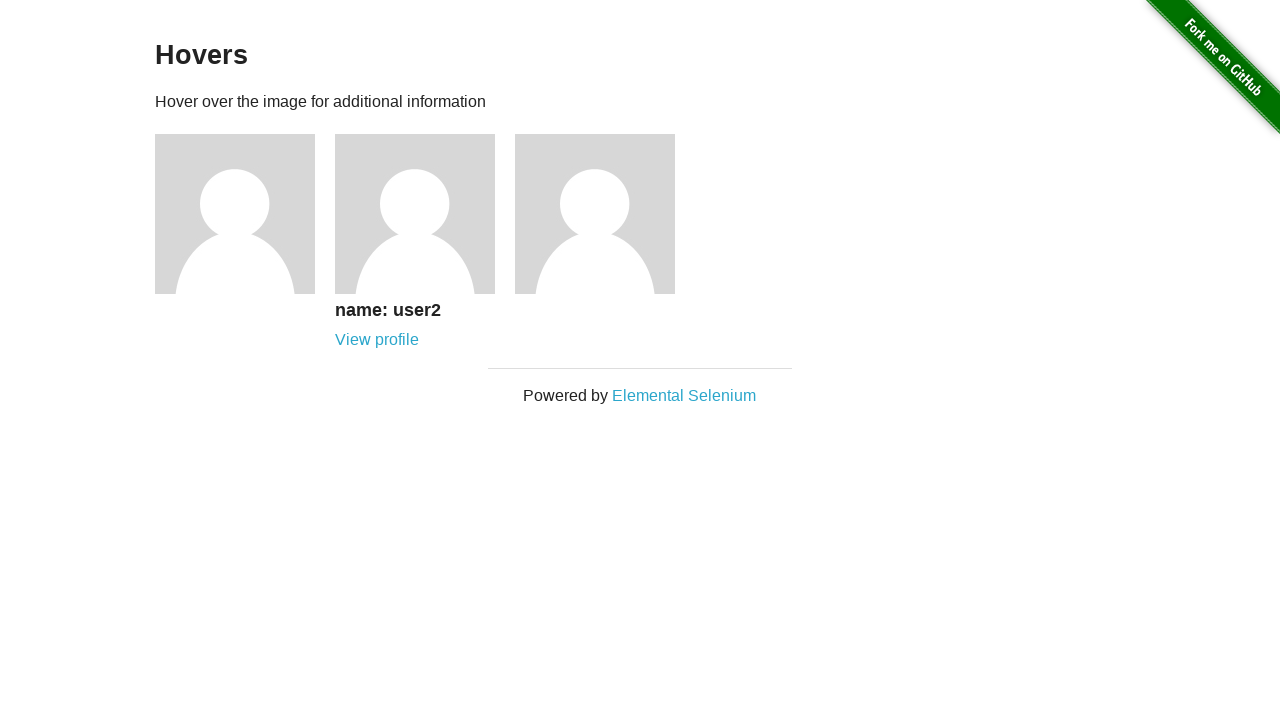